Navigates through Swarthmore college catalog, clicks on a department, then iterates through course listings clicking on each to expand details.

Starting URL: https://catalog.swarthmore.edu/content.php?catoid=7&navoid=194

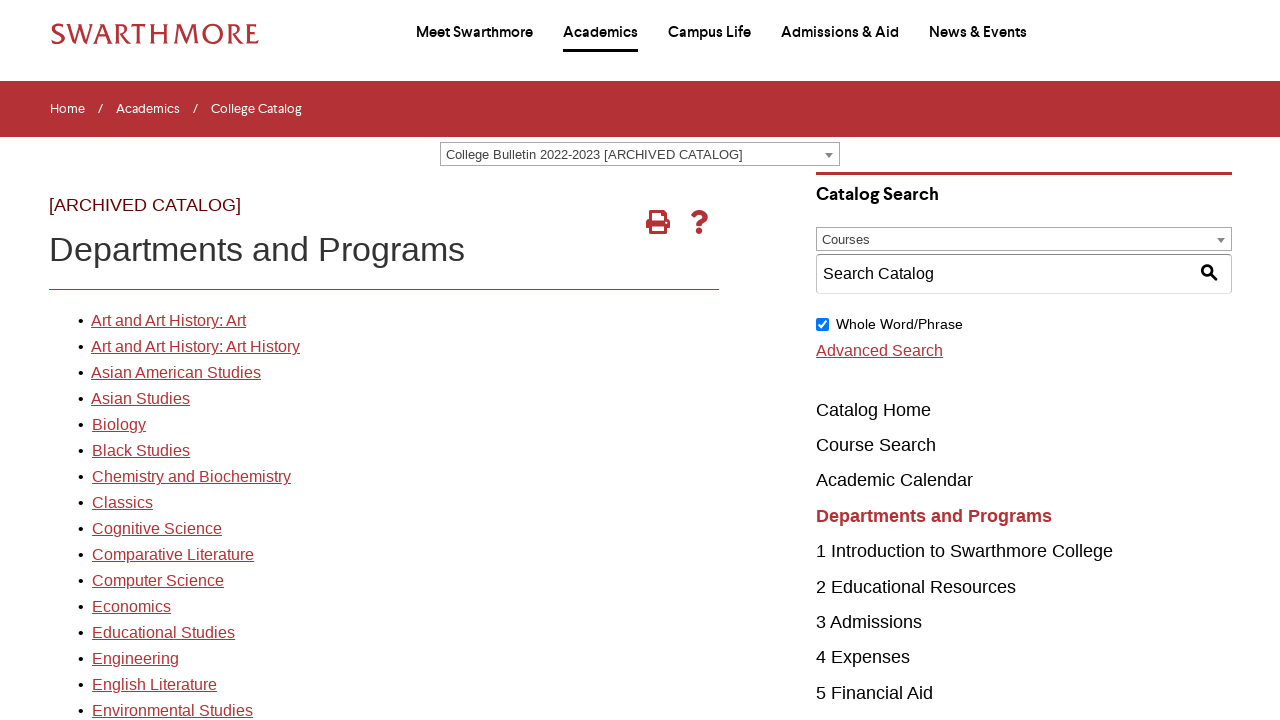

Clicked on first department link in Swarthmore catalog at (168, 321) on xpath=//*[@id='gateway-page']/body/table/tbody/tr[3]/td[1]/table/tbody/tr[2]/td[
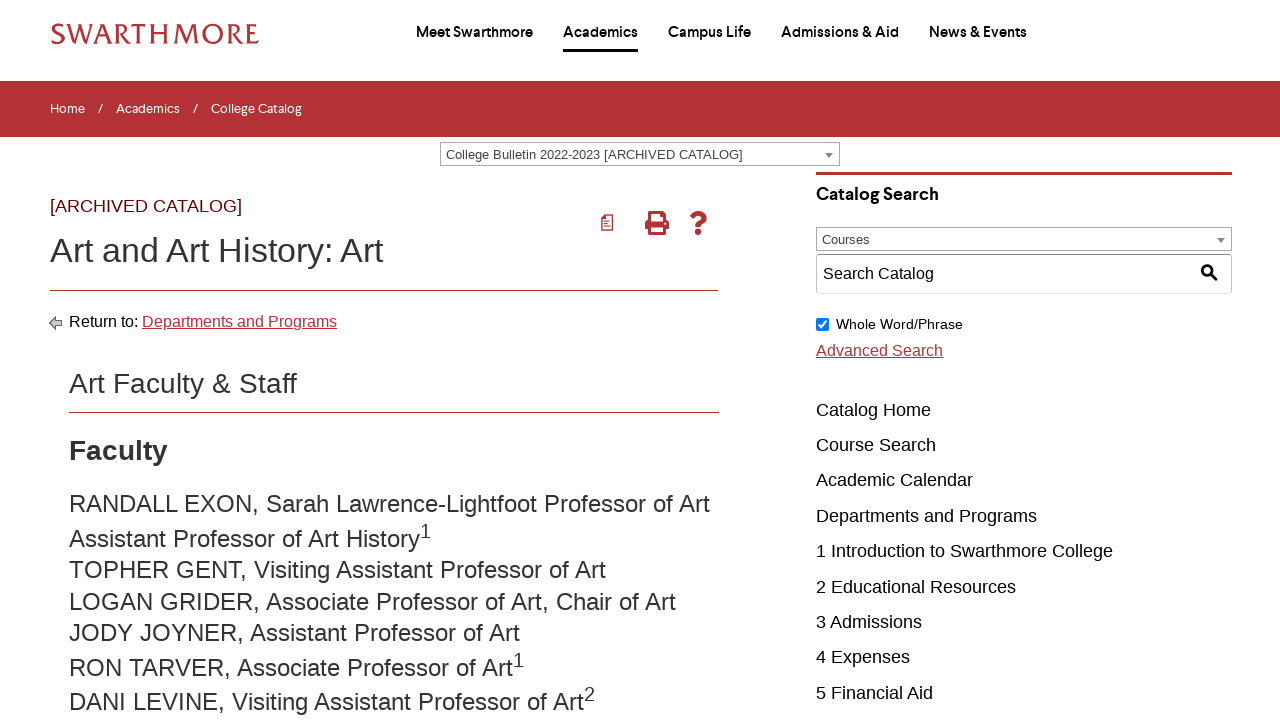

Course list loaded
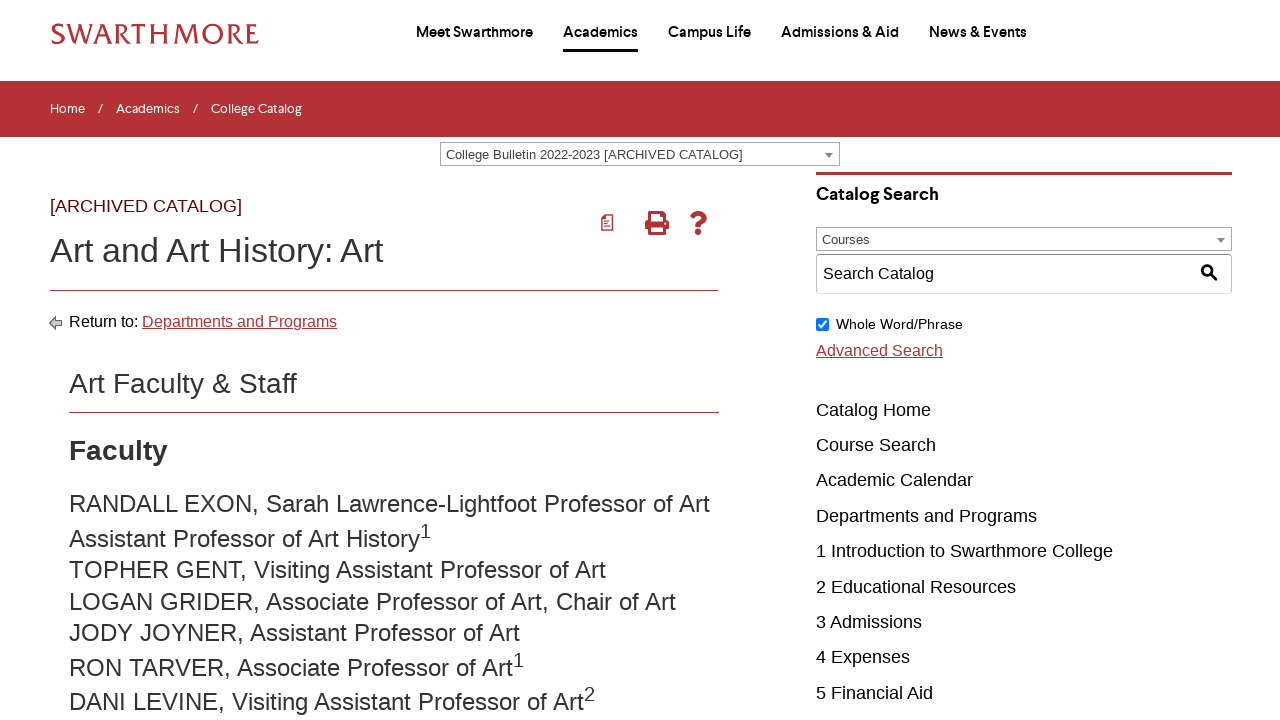

Retrieved all course elements from the page
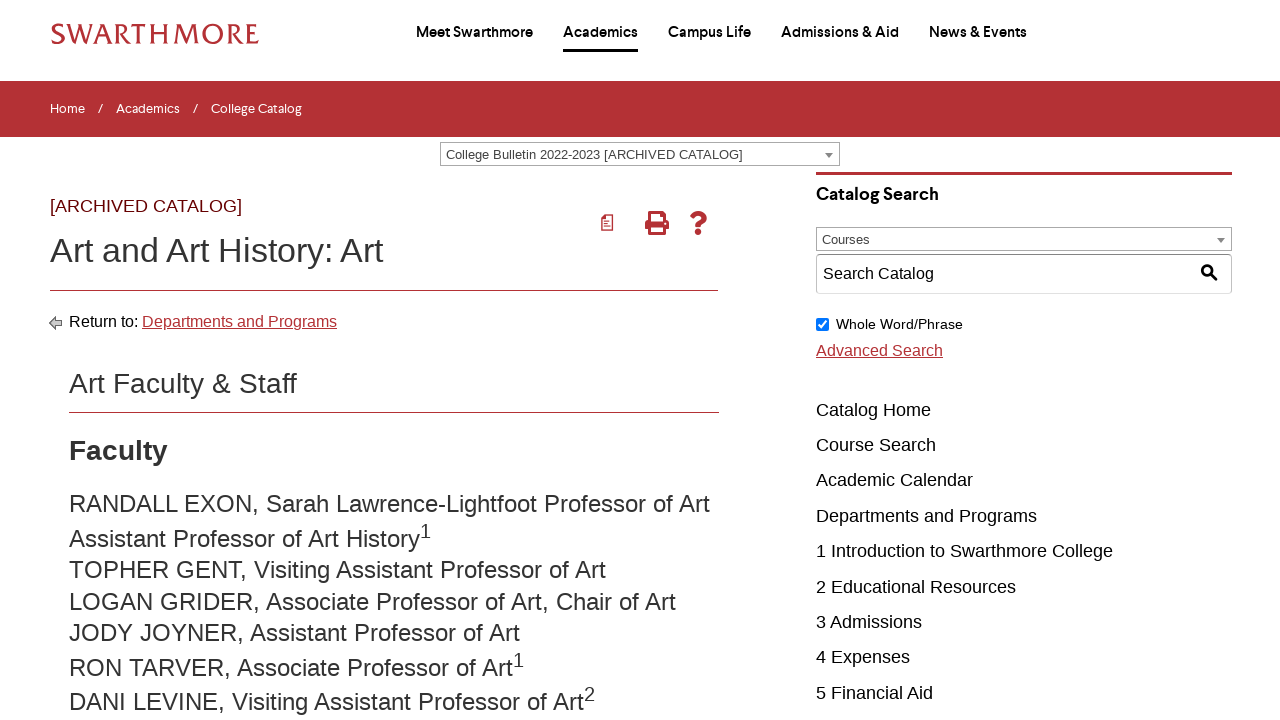

Clicked on first course to expand details at (282, 361) on .acalog-course >> nth=0 >> a
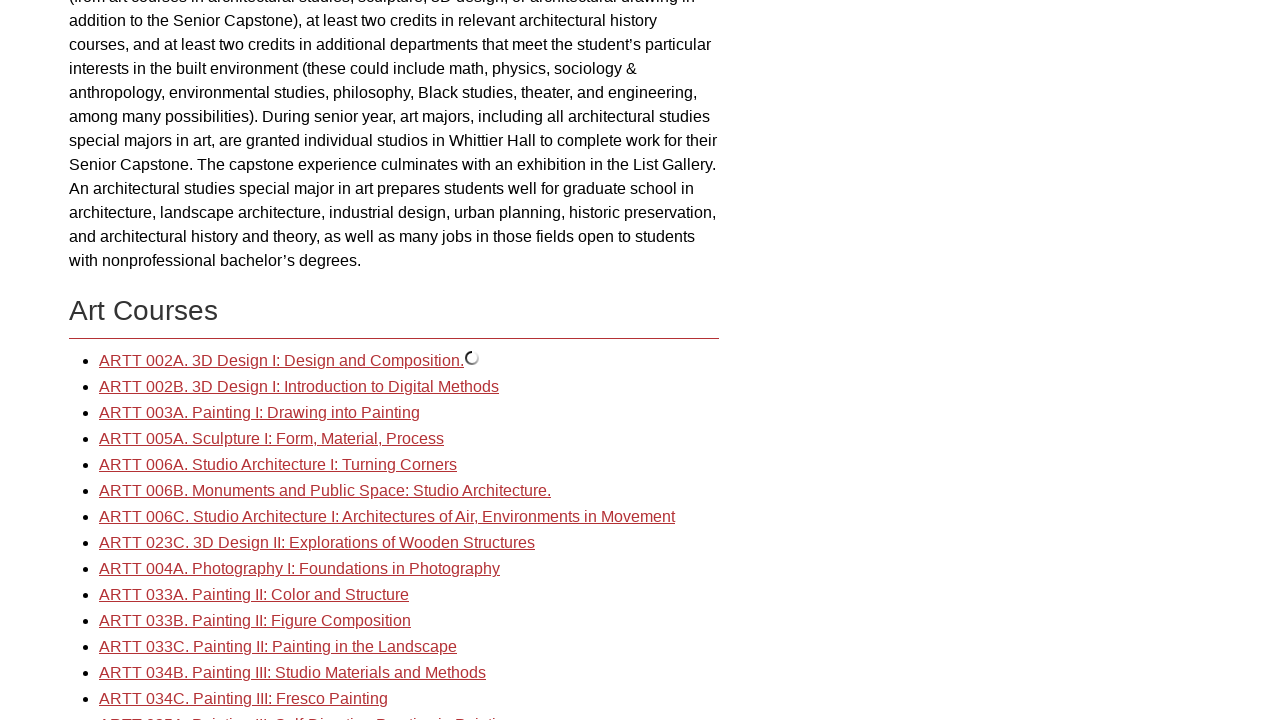

First course details loaded
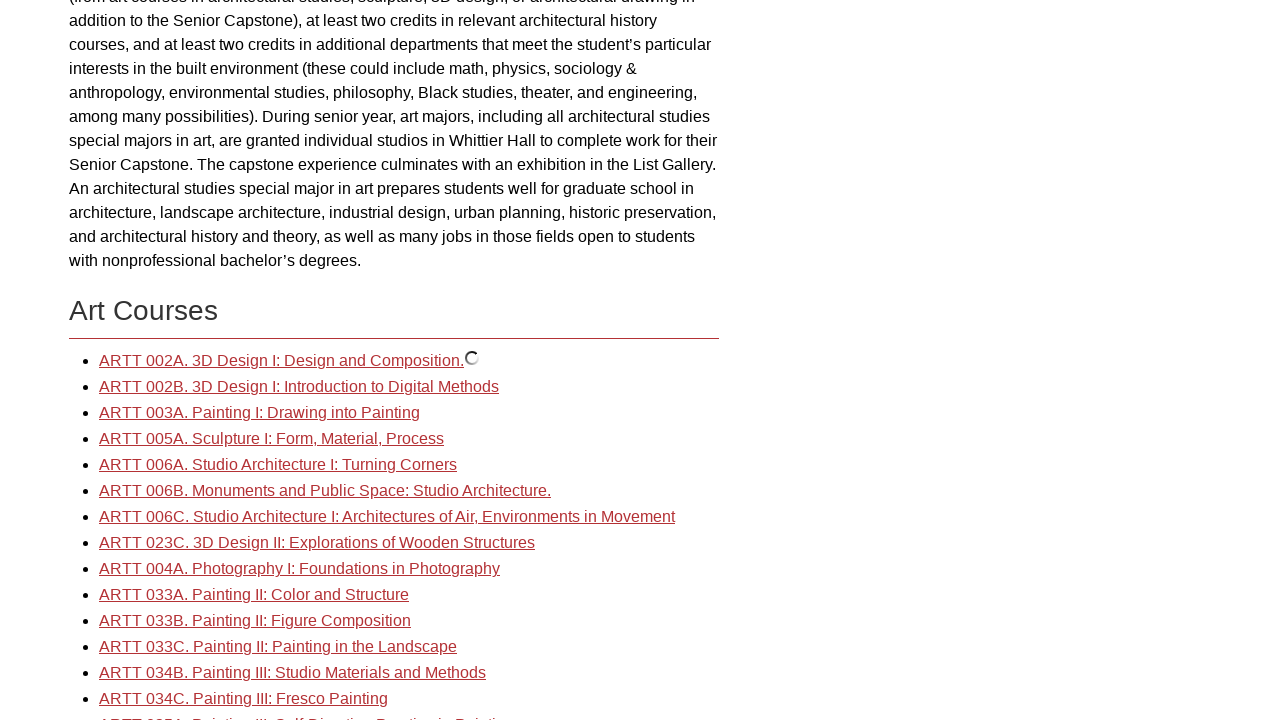

Clicked on second course to expand details at (299, 387) on .acalog-course >> nth=1 >> a
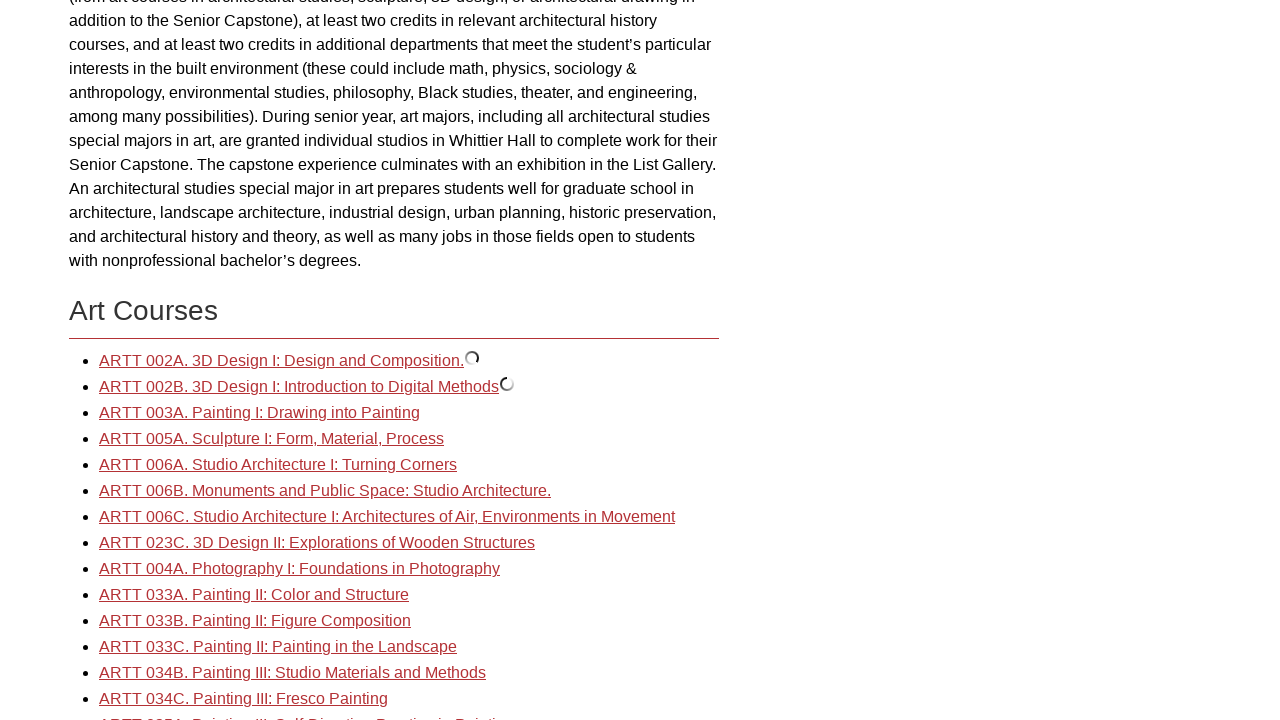

Second course details loaded
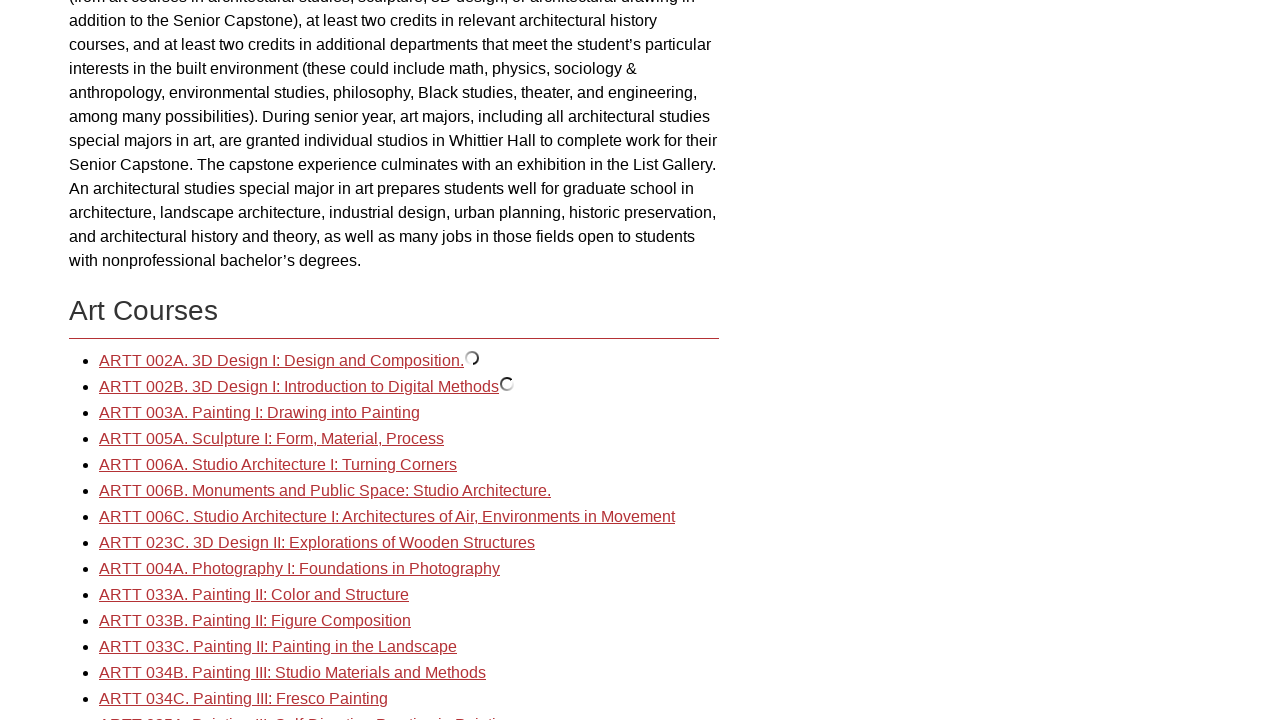

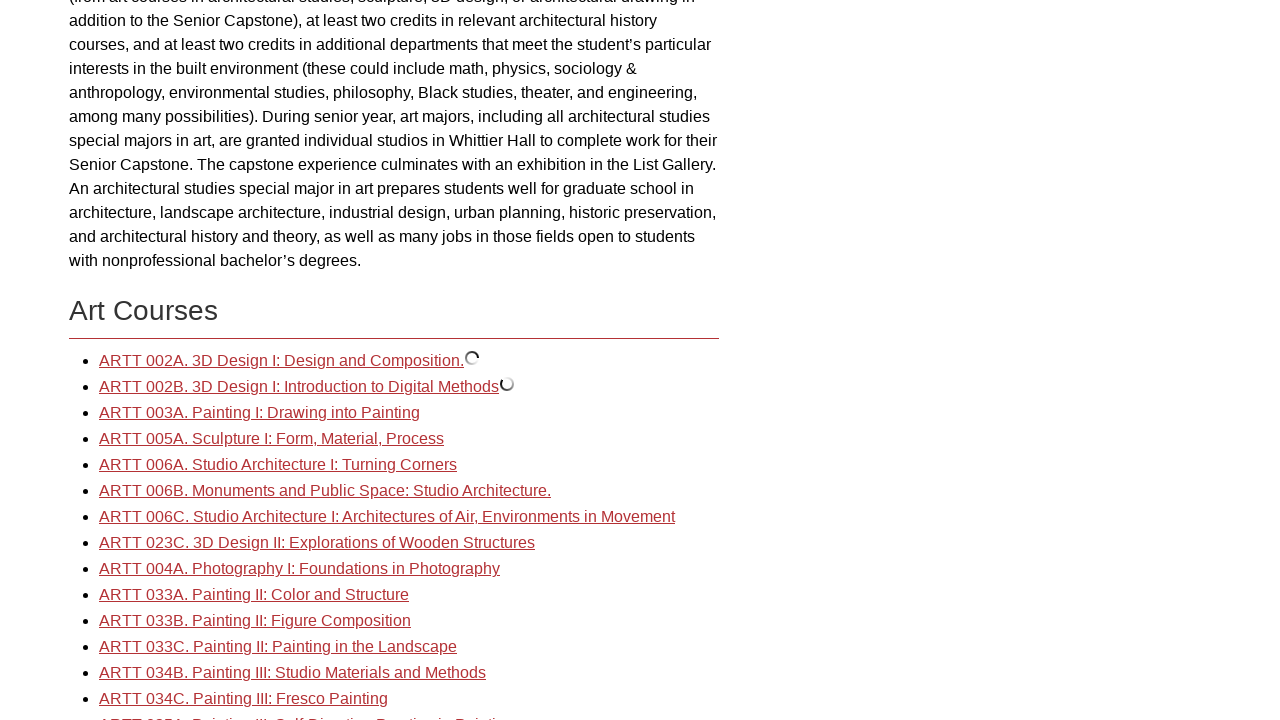